Tests number input field behavior by pressing arrow down key to decrement the value and verifying it equals -1

Starting URL: https://the-internet.herokuapp.com/inputs

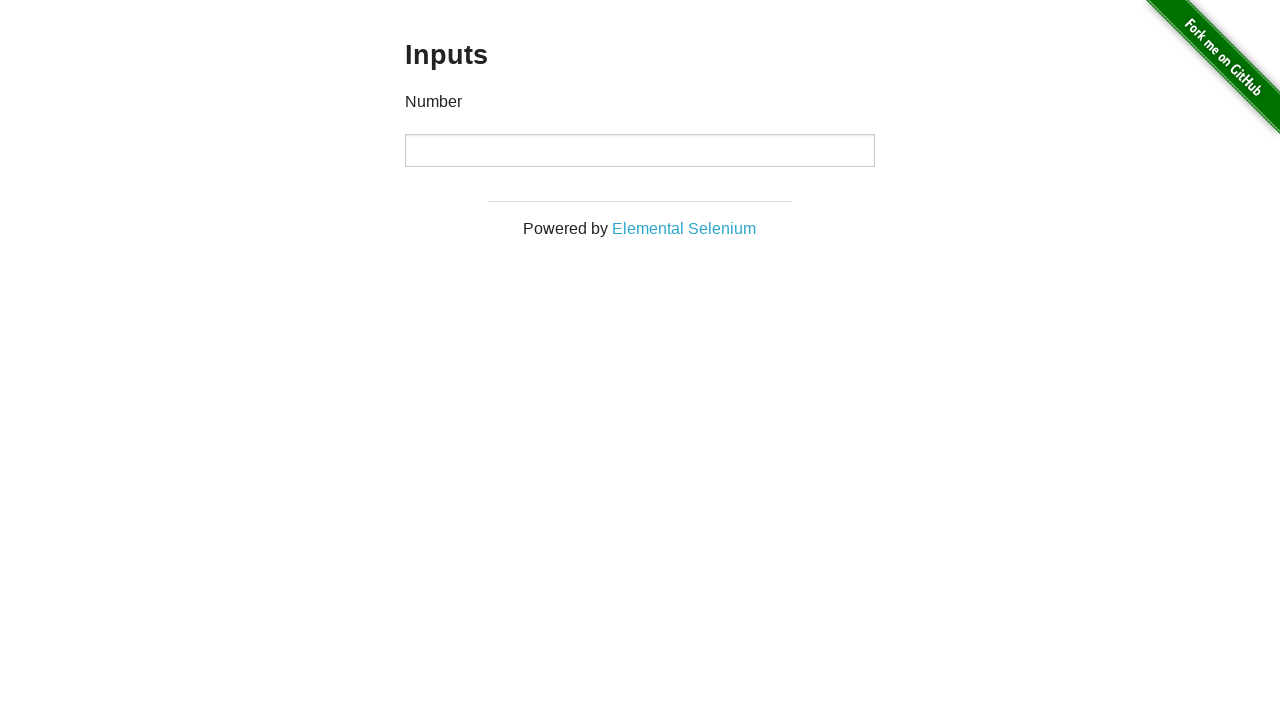

Pressed arrow down key to decrement number input field on [type=number]
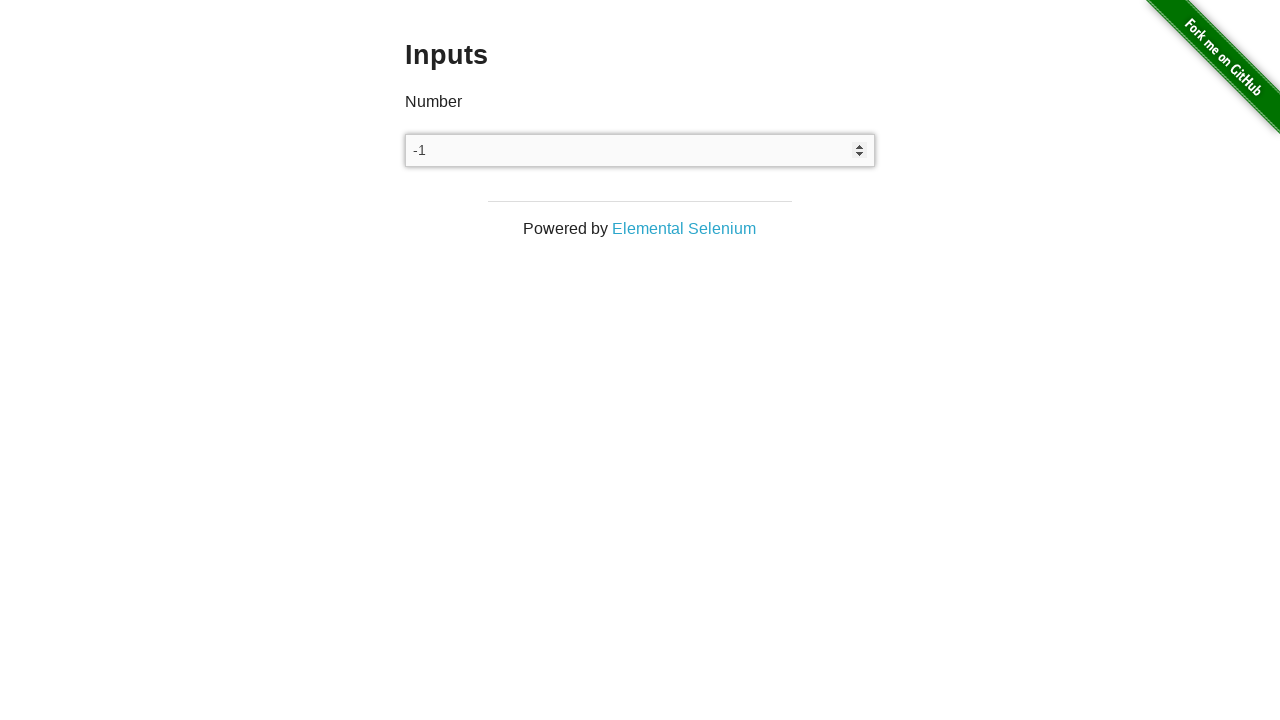

Verified number input field value equals -1
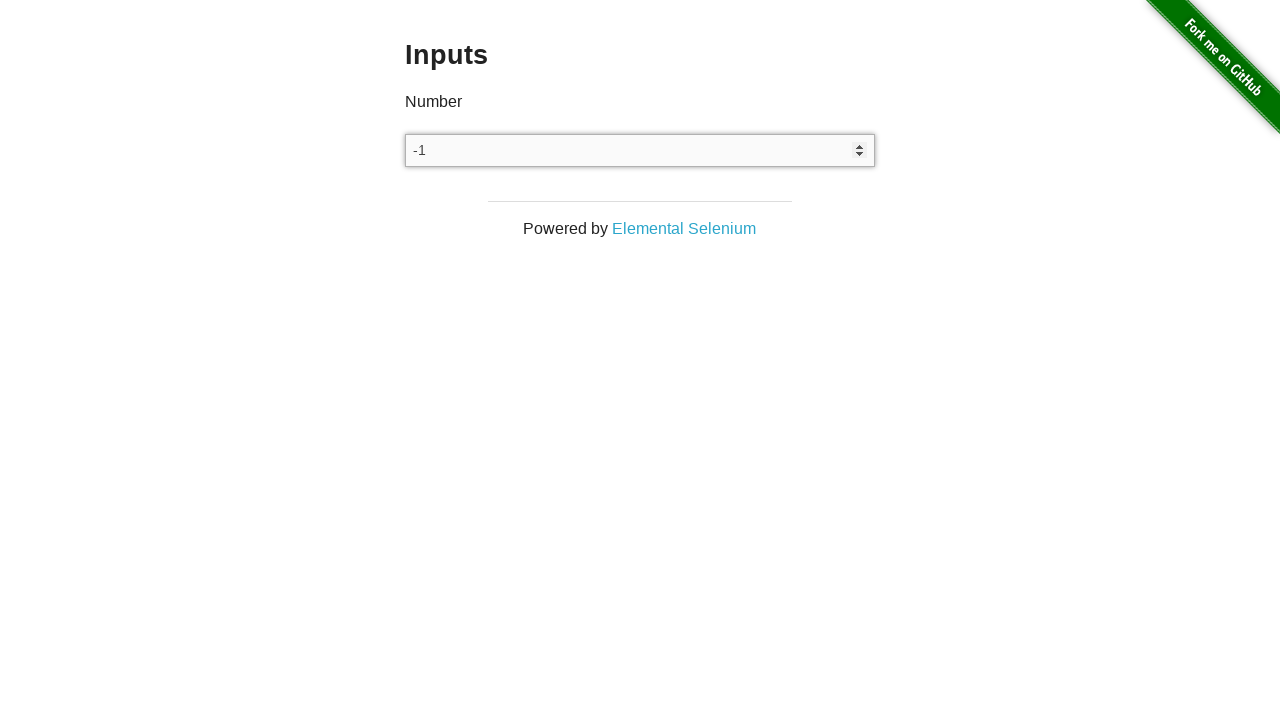

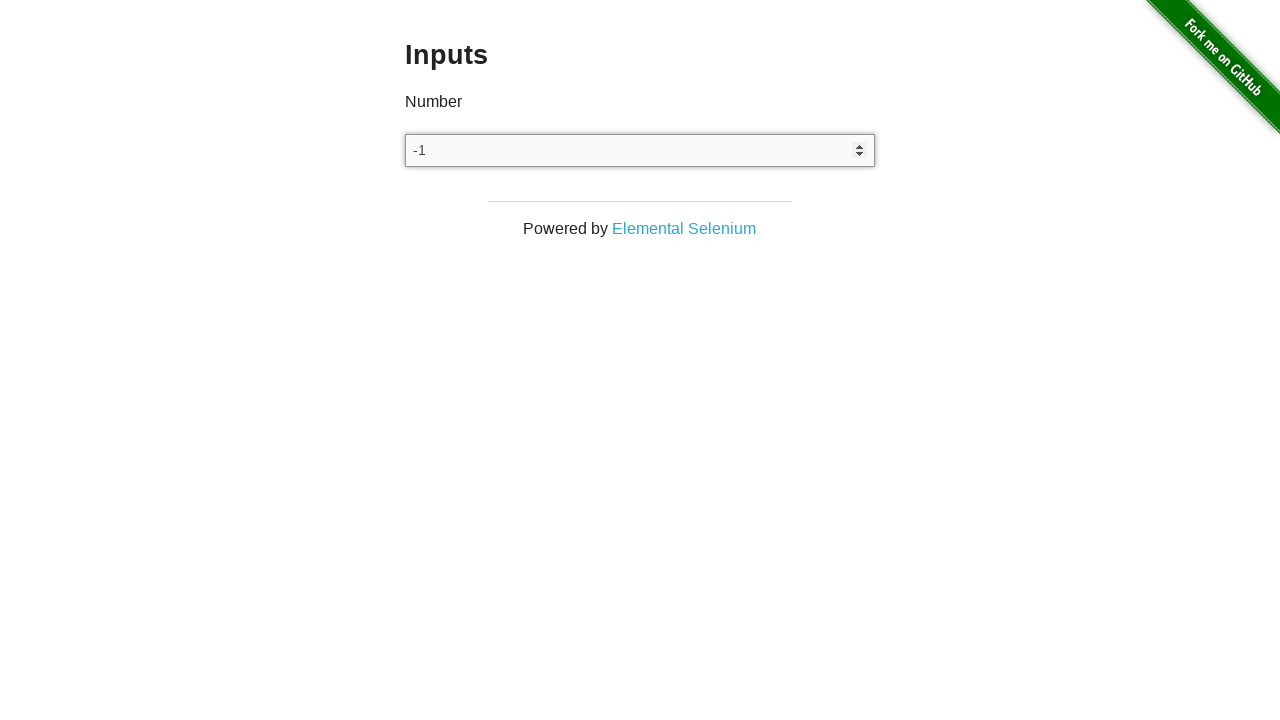